Opens YouTube homepage and maximizes the browser window, verifying the page loads successfully.

Starting URL: https://www.youtube.com/

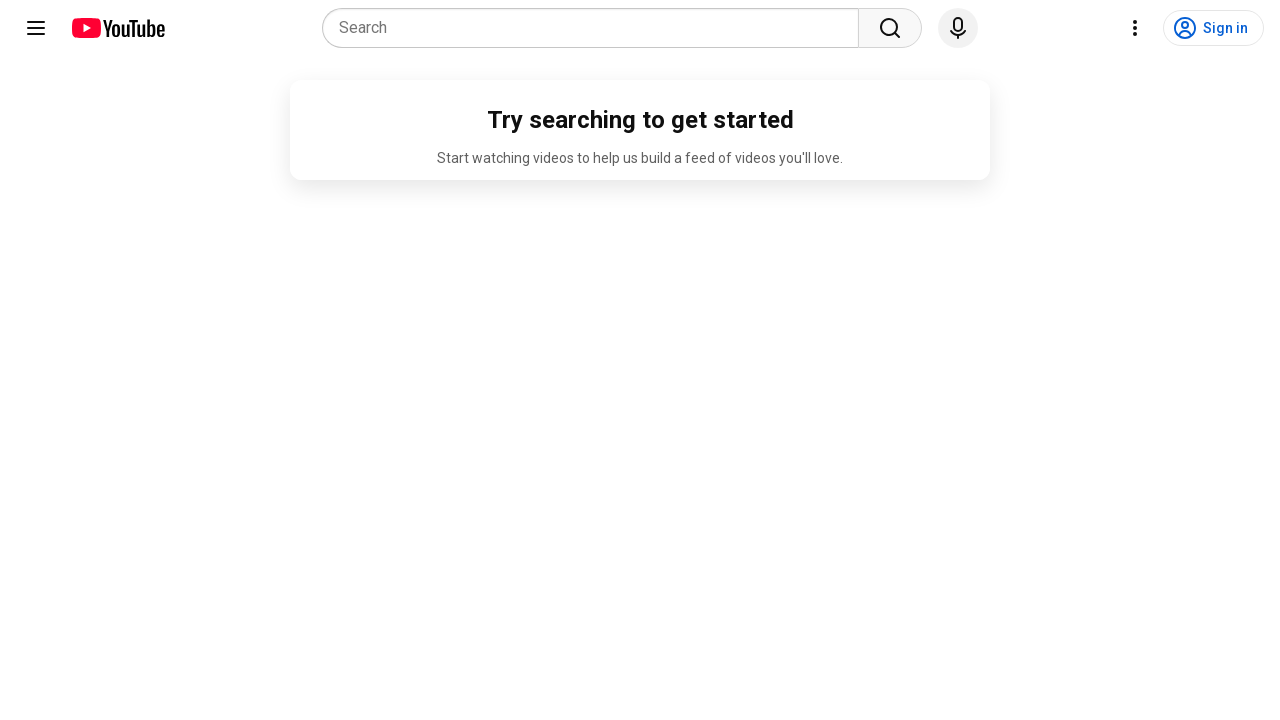

Set viewport size to 1920x1080 to maximize browser window
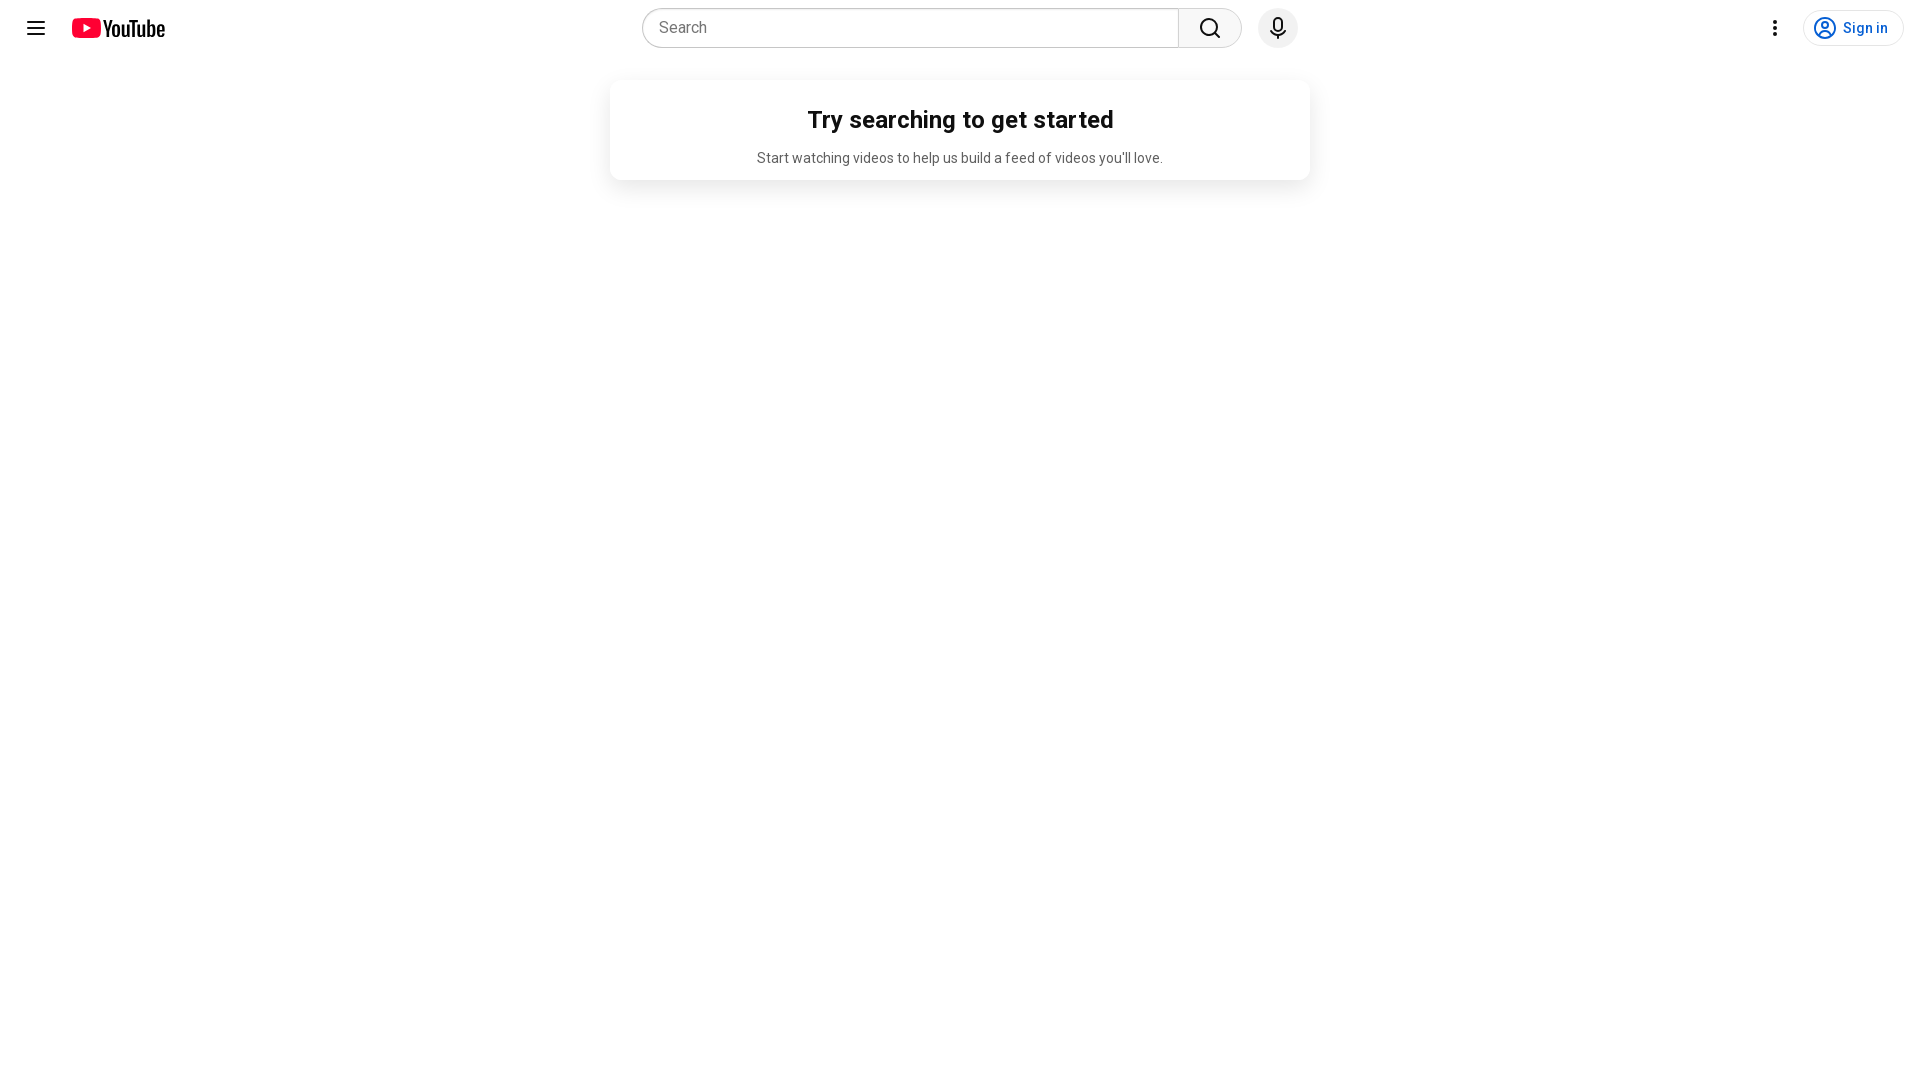

YouTube homepage DOM content loaded
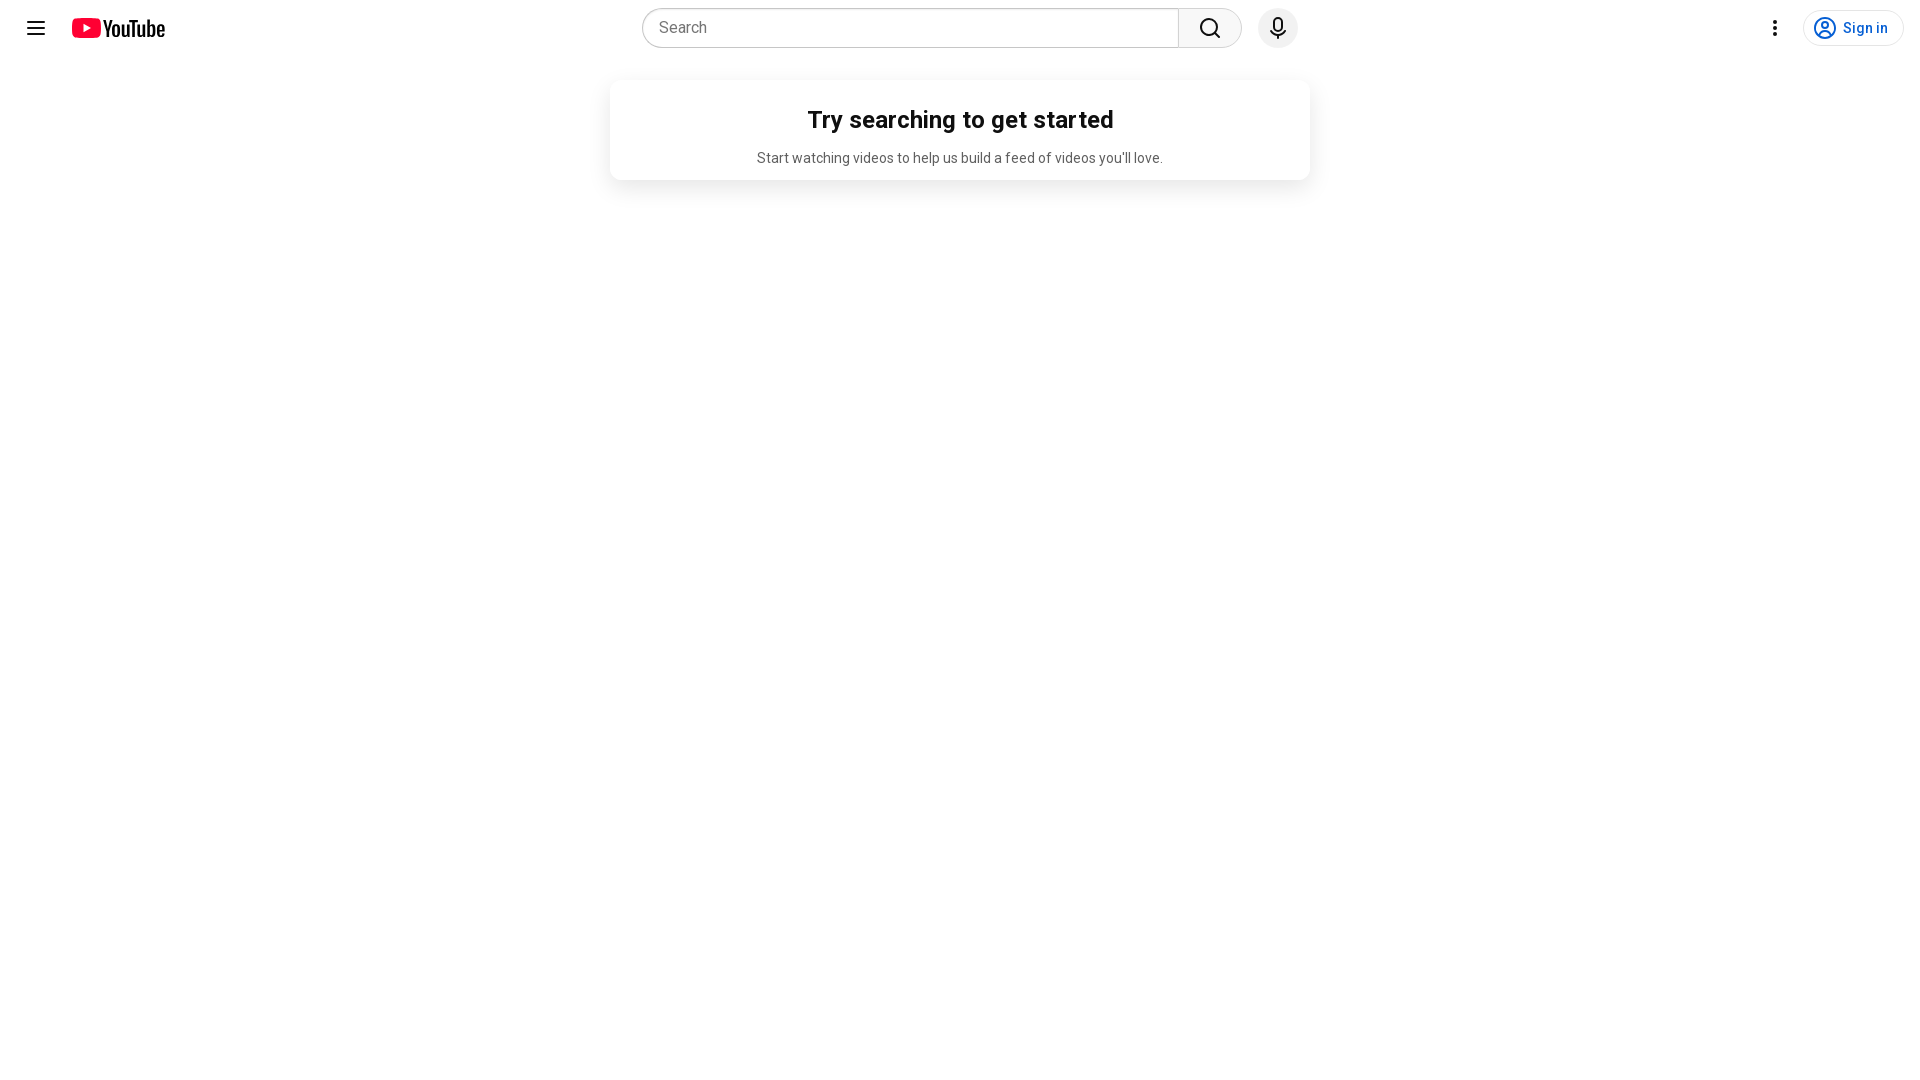

YouTube page verified - key content element found
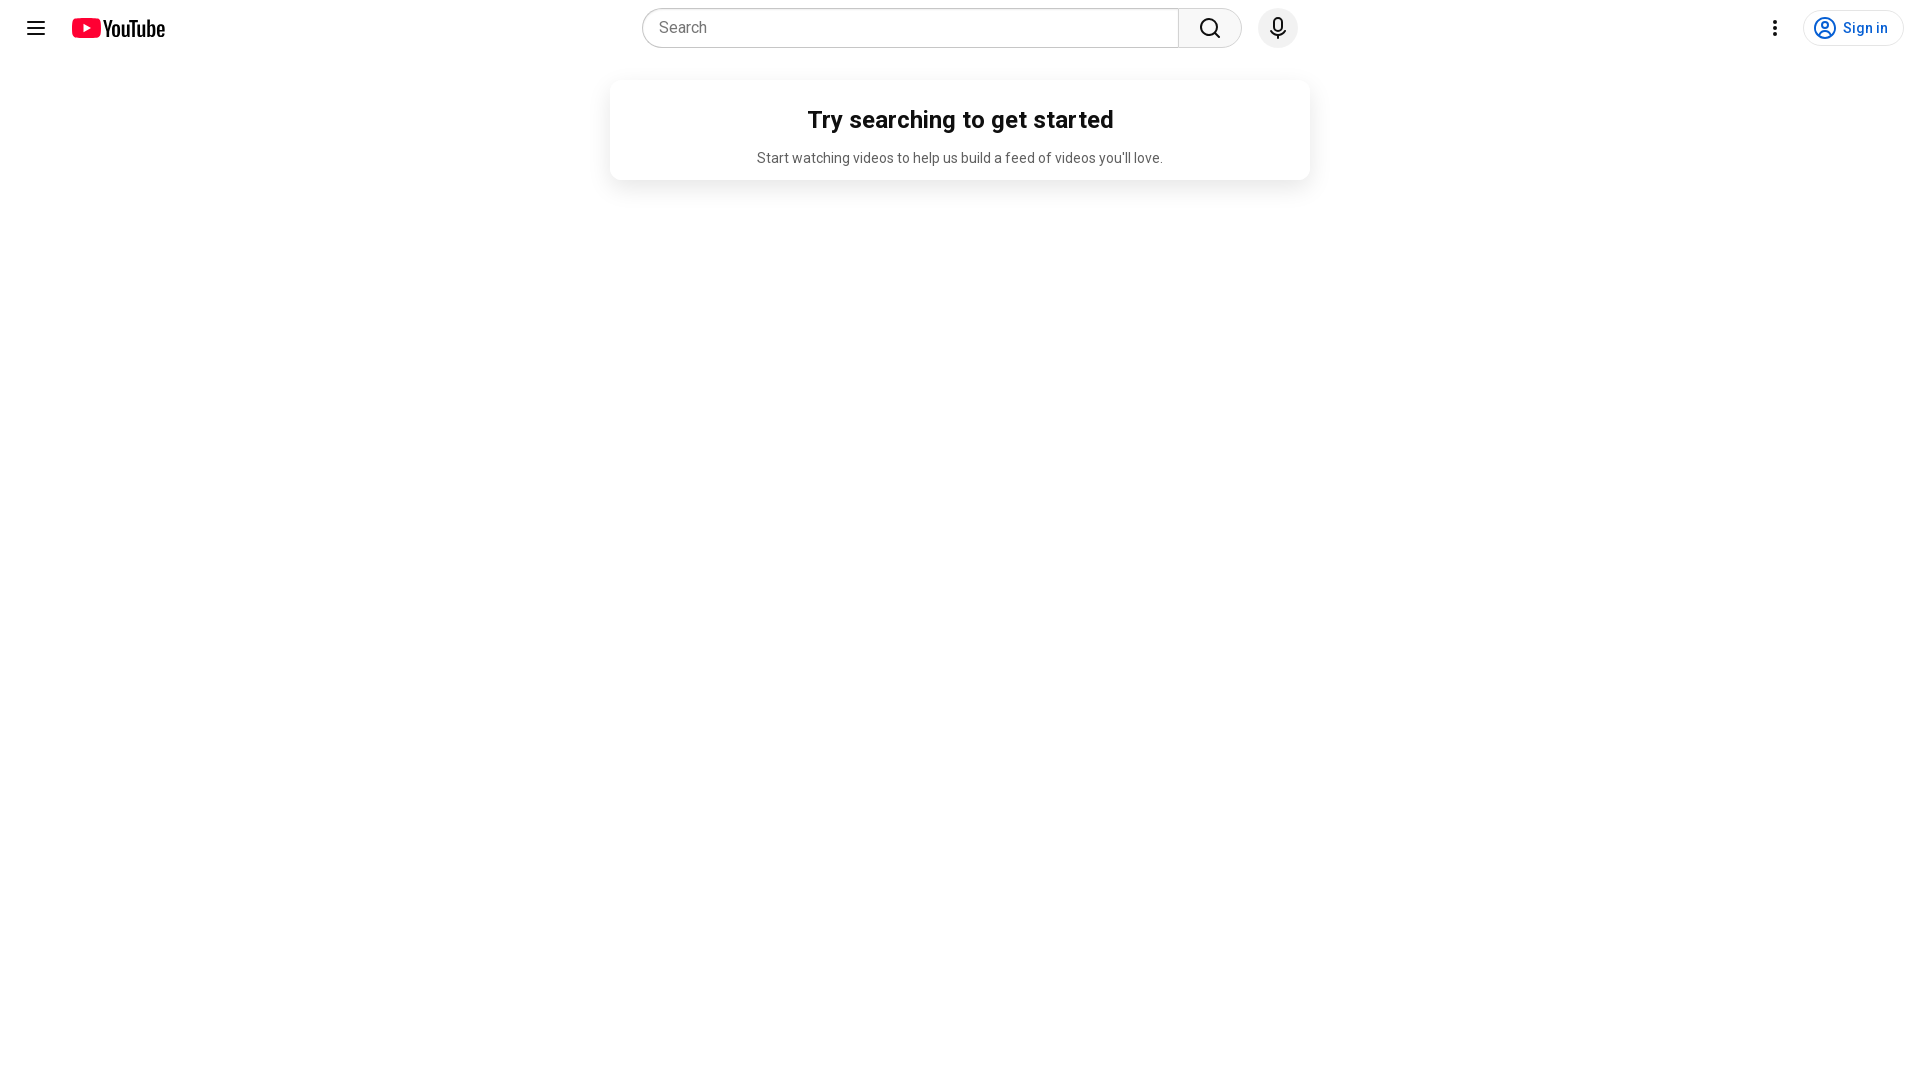

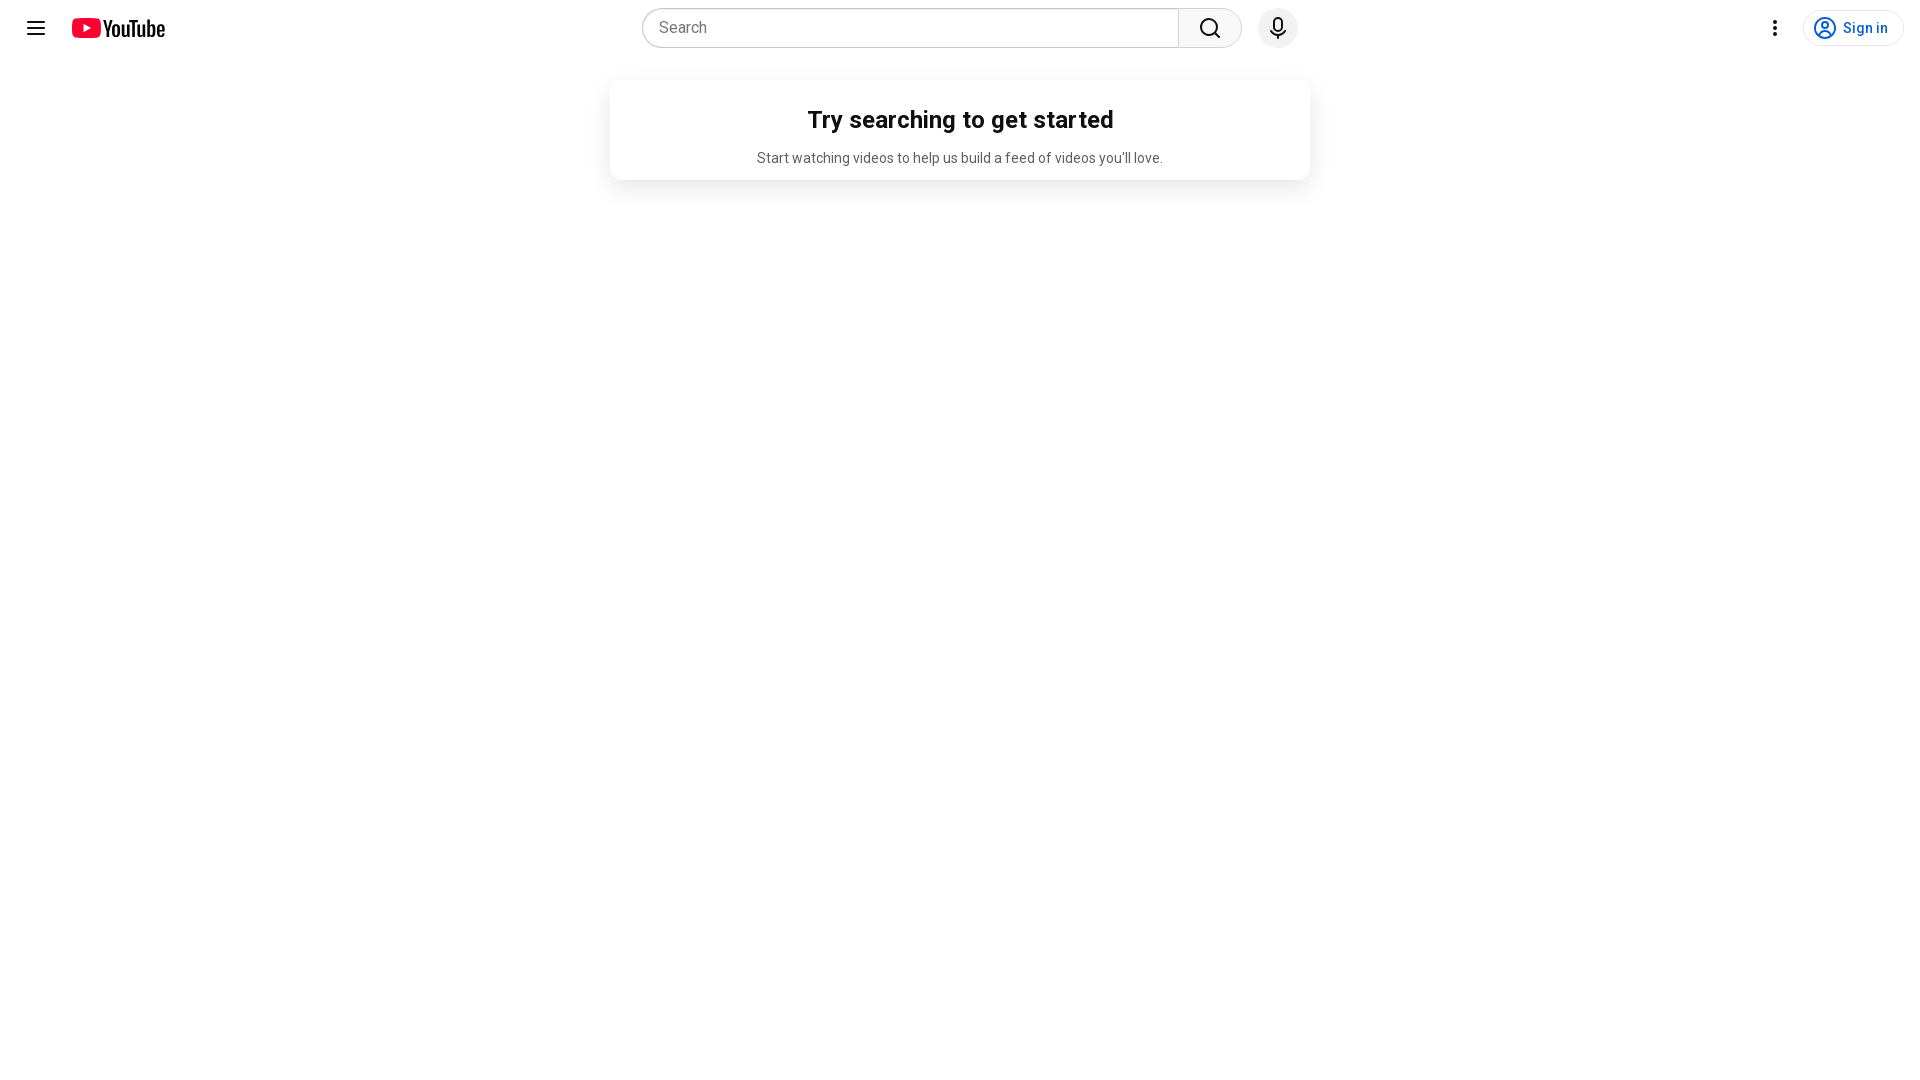